Tests multiple element interactions including text box form filling with name, email, and addresses, then navigates to buttons page to test double-click, right-click, and single-click actions.

Starting URL: https://demoqa.com/elements

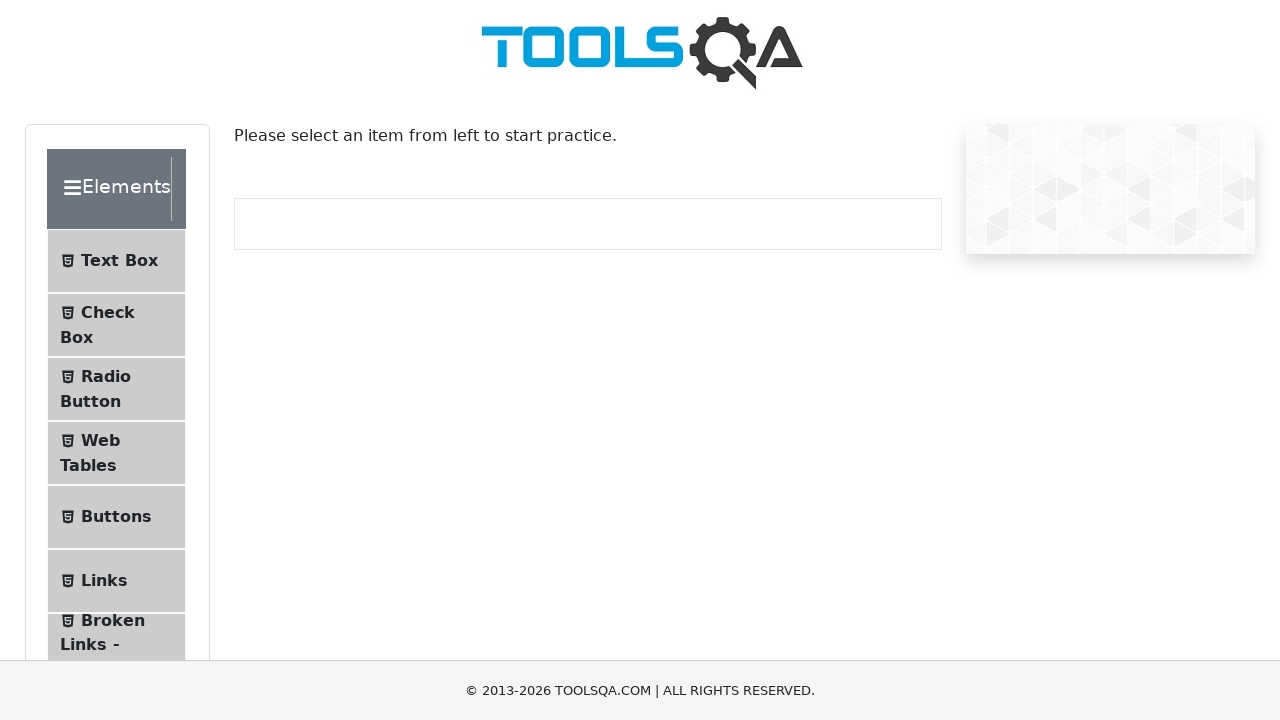

Clicked on Text Box link at (119, 261) on xpath=//span[text()='Text Box']
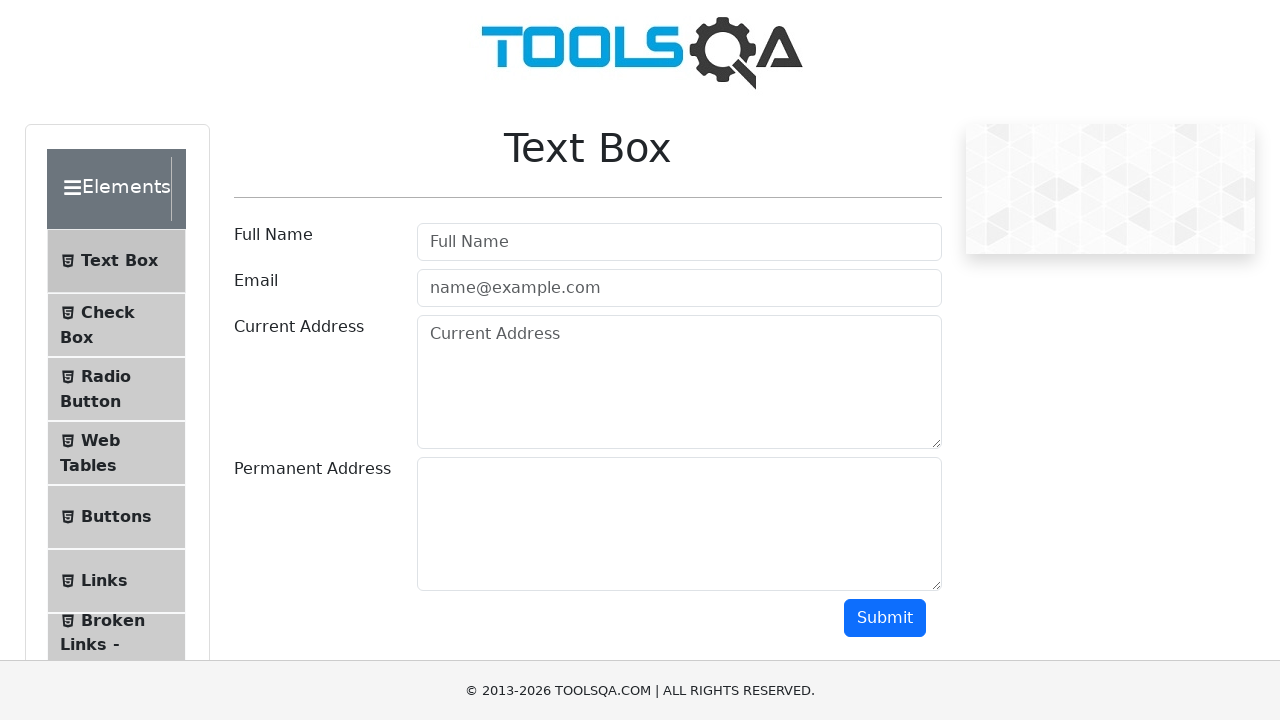

Filled userName field with 'Test User Multi' on #userName
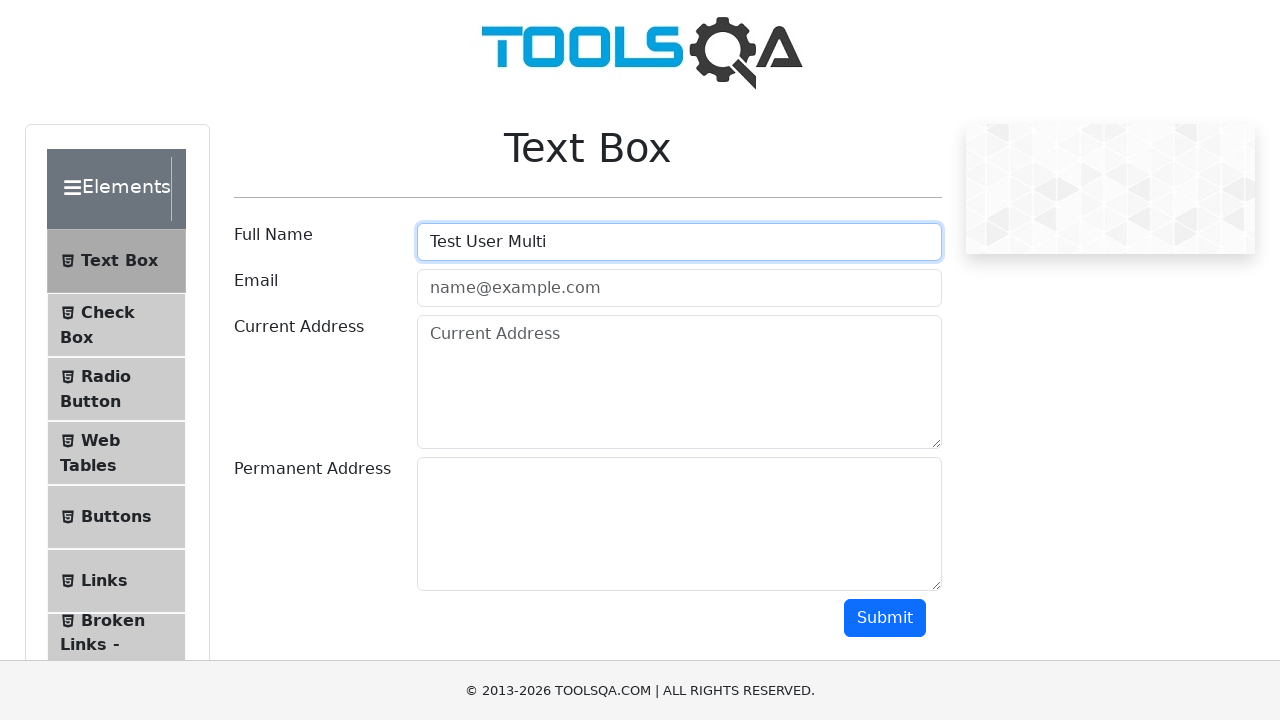

Filled userEmail field with 'testuser@multi.com' on #userEmail
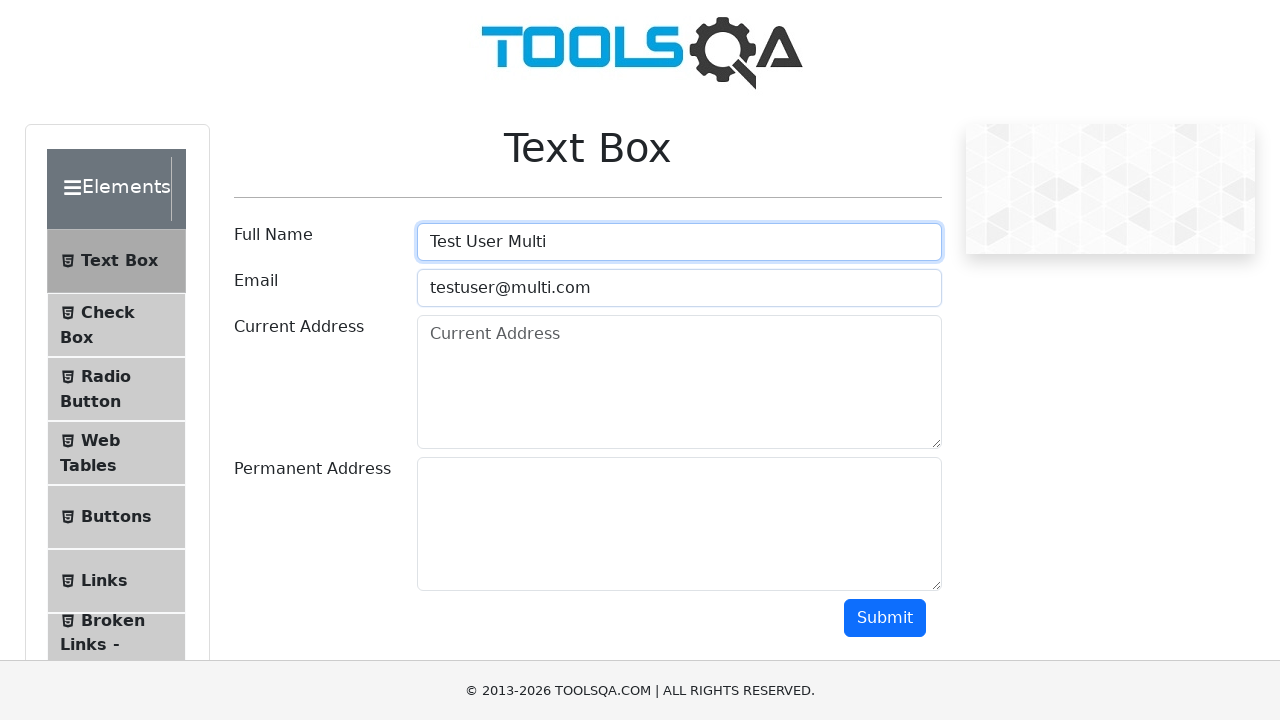

Filled currentAddress field with '123 Current Street' on #currentAddress
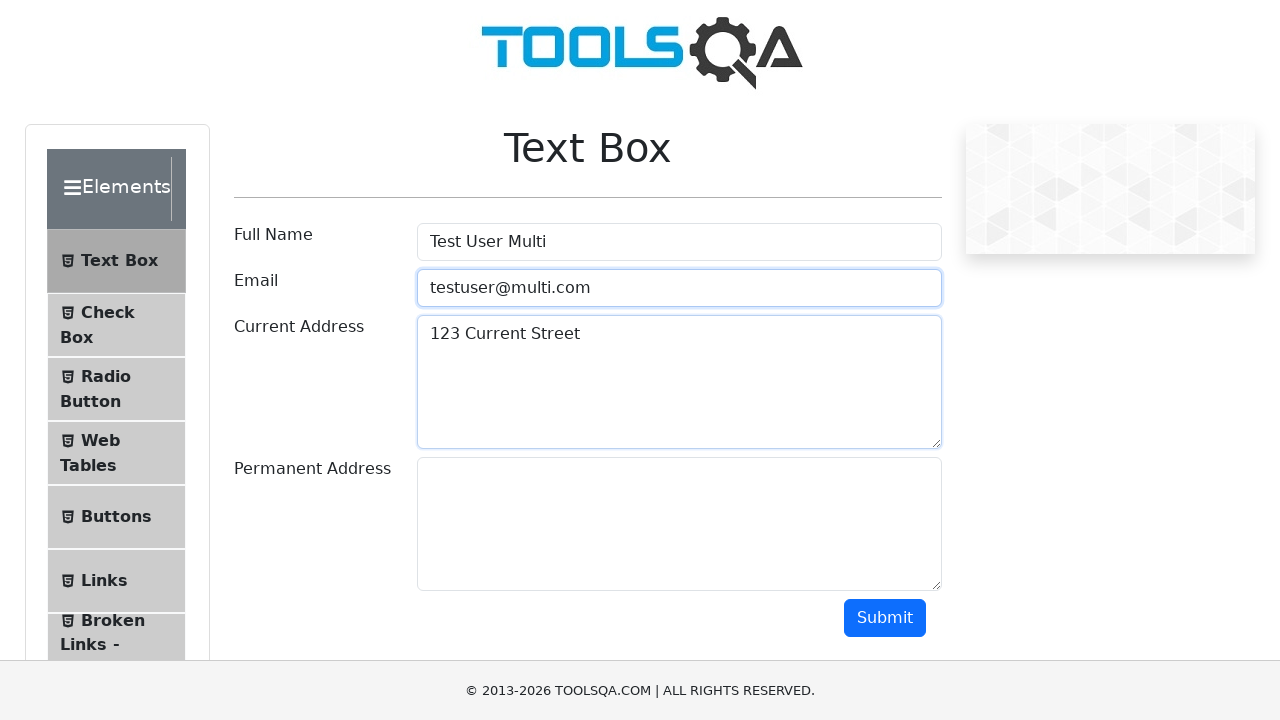

Filled permanentAddress field with '456 Permanent Avenue' on #permanentAddress
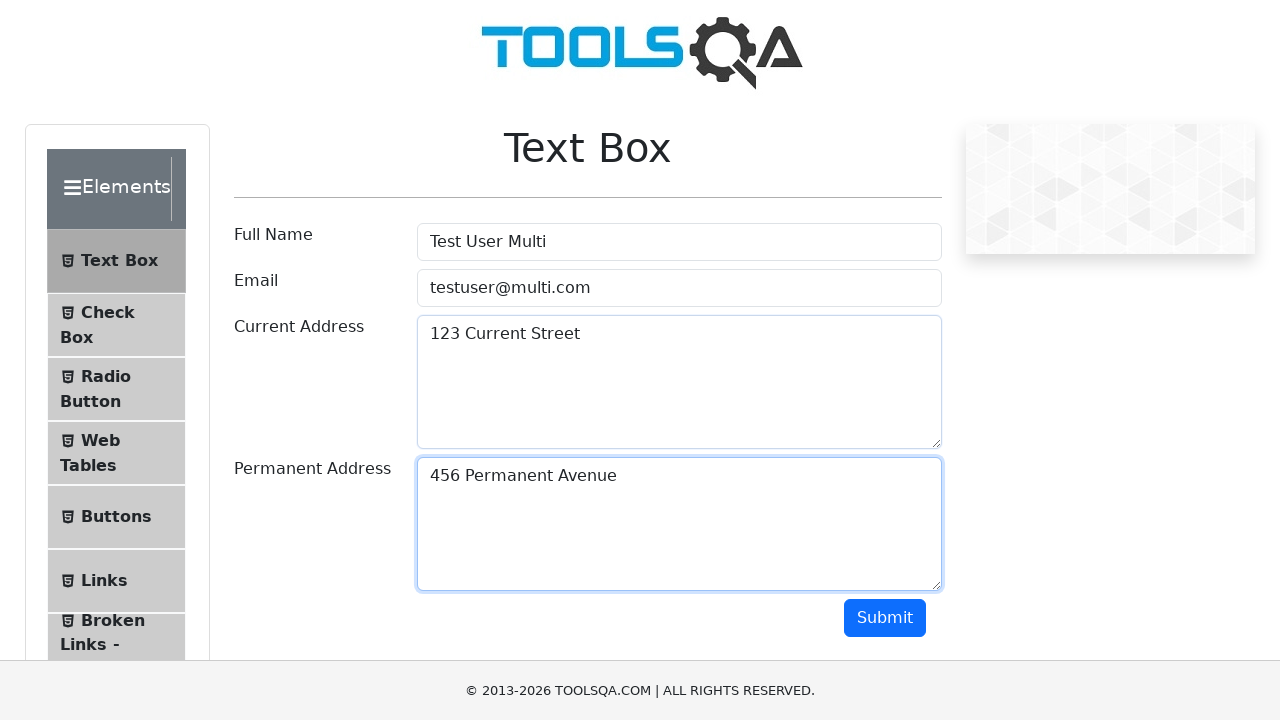

Clicked submit button to submit text box form at (885, 618) on #submit
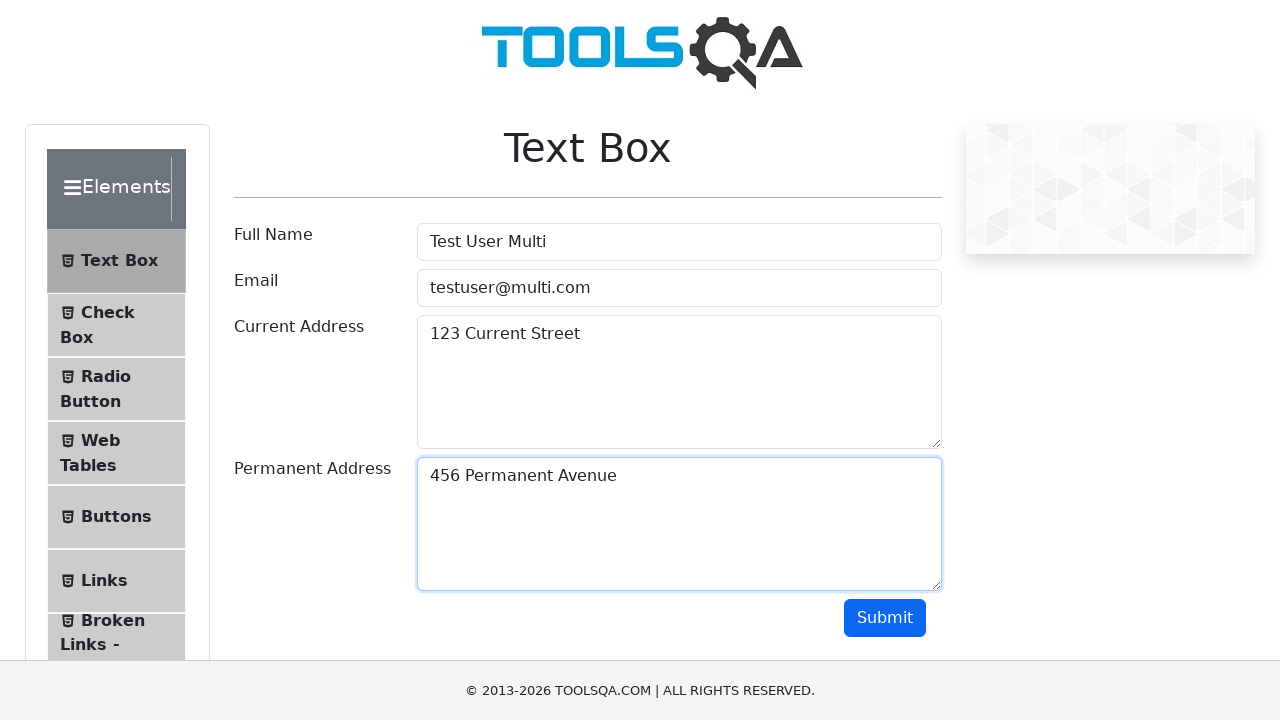

Output section became visible after form submission
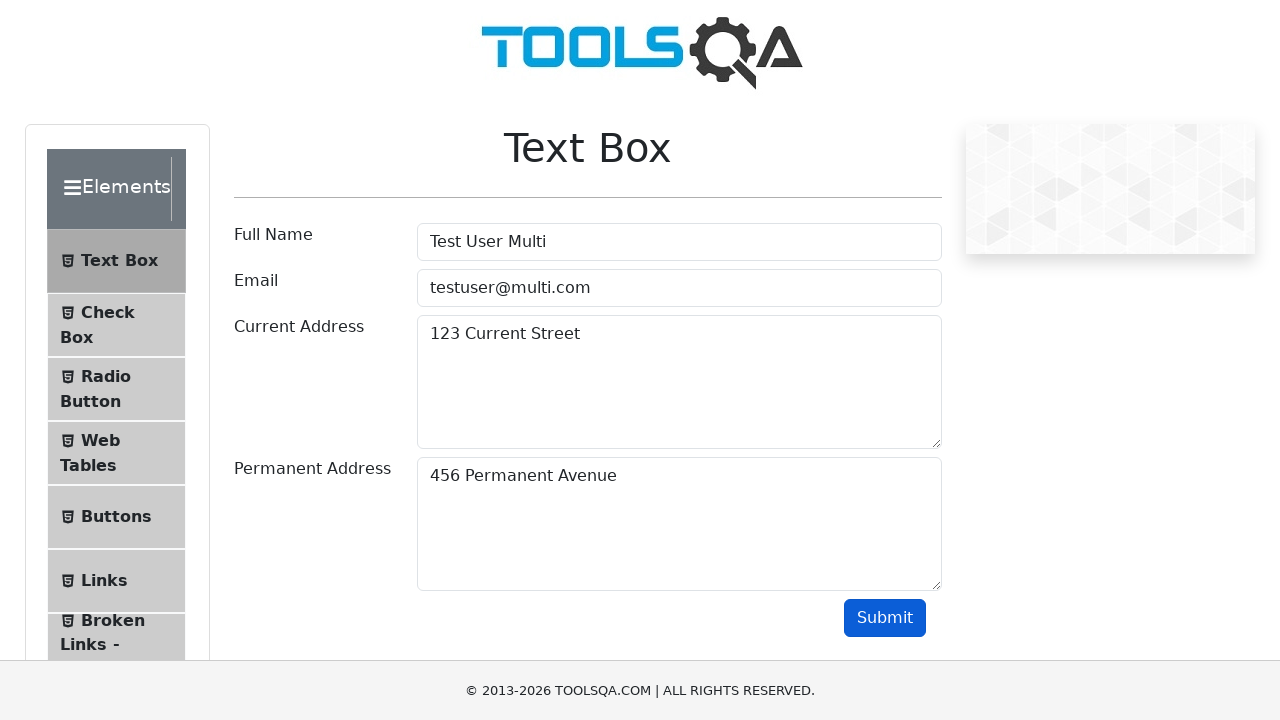

Navigated to buttons page (https://demoqa.com/buttons)
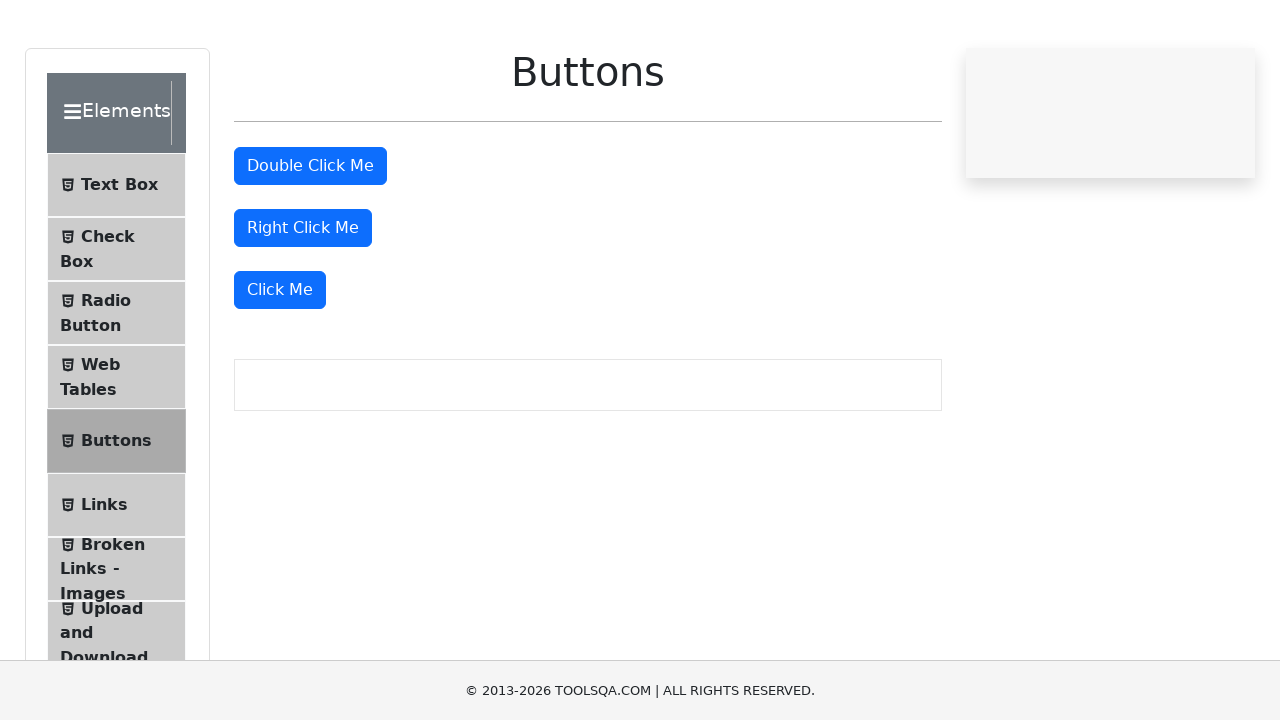

Double-clicked the double click button at (310, 242) on #doubleClickBtn
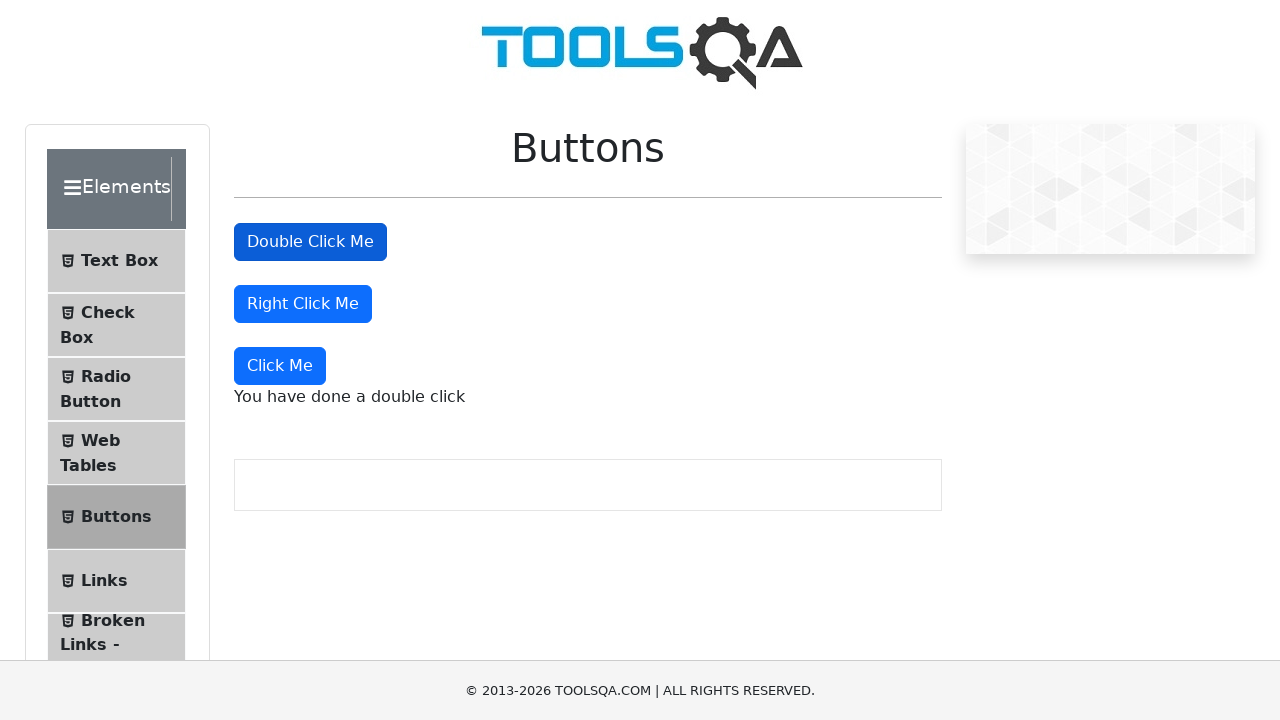

Right-clicked the right click button at (303, 304) on #rightClickBtn
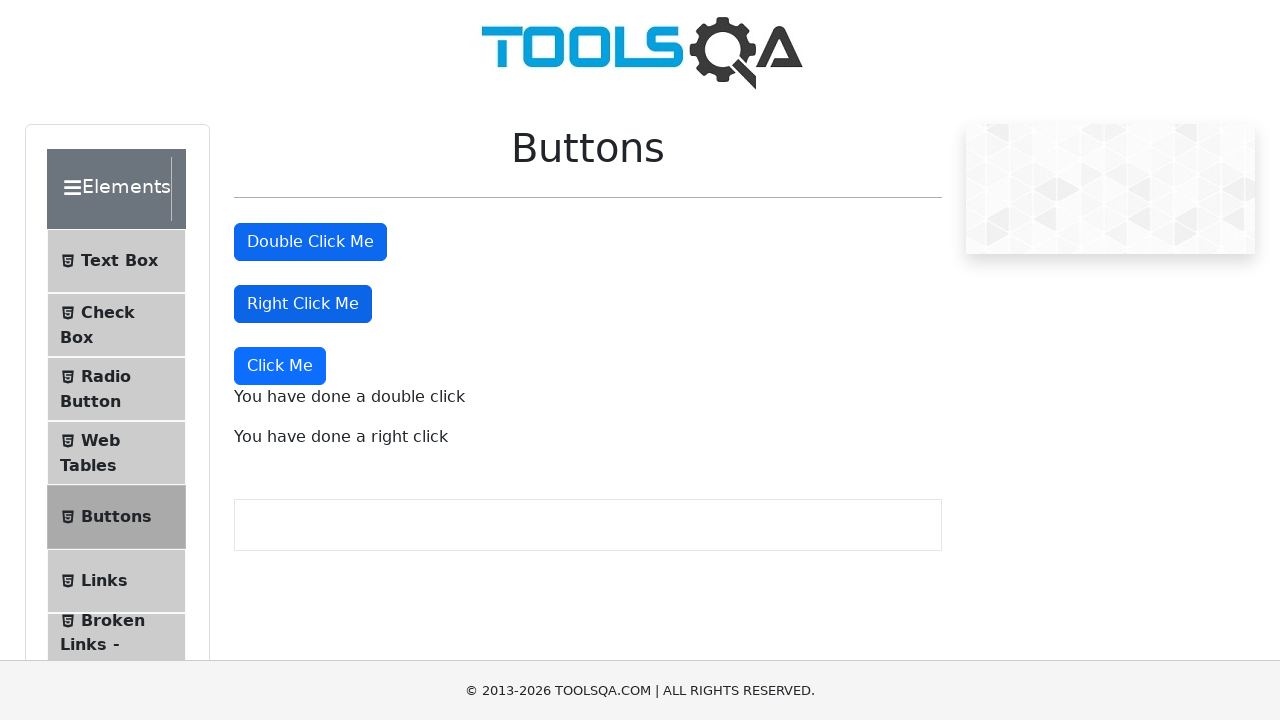

Clicked the 'Click Me' button at (280, 366) on xpath=//button[text()='Click Me']
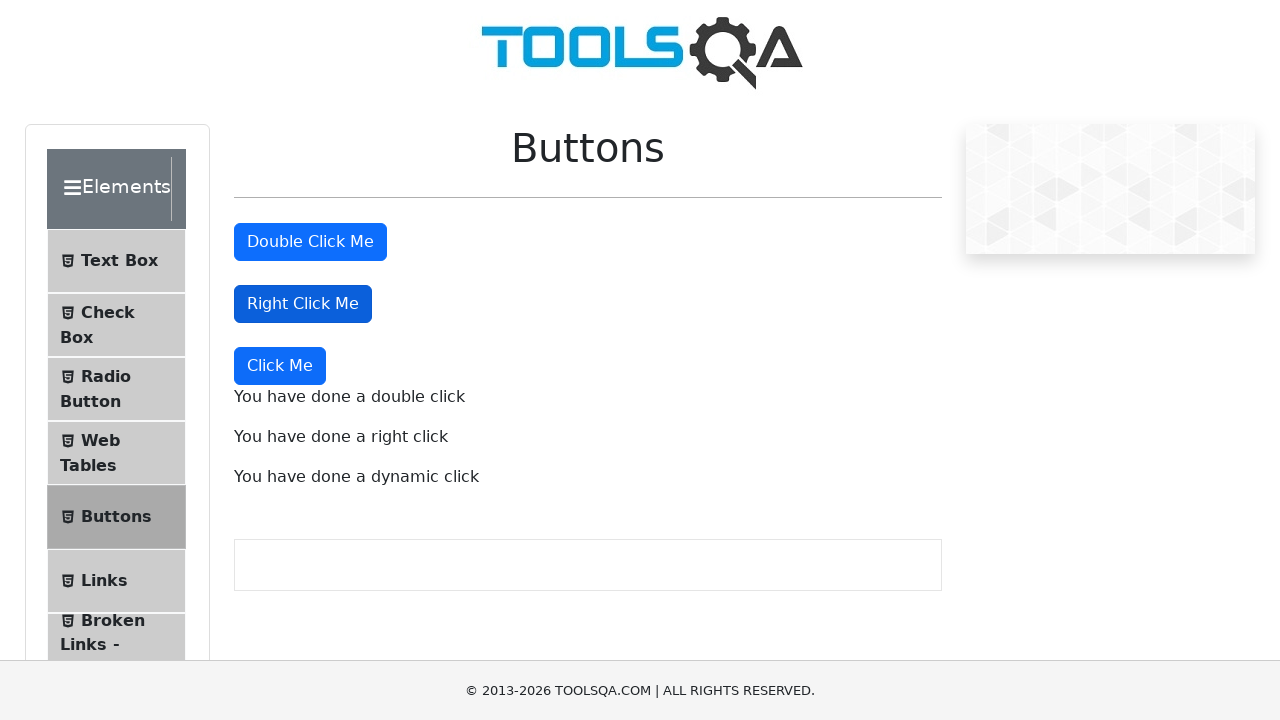

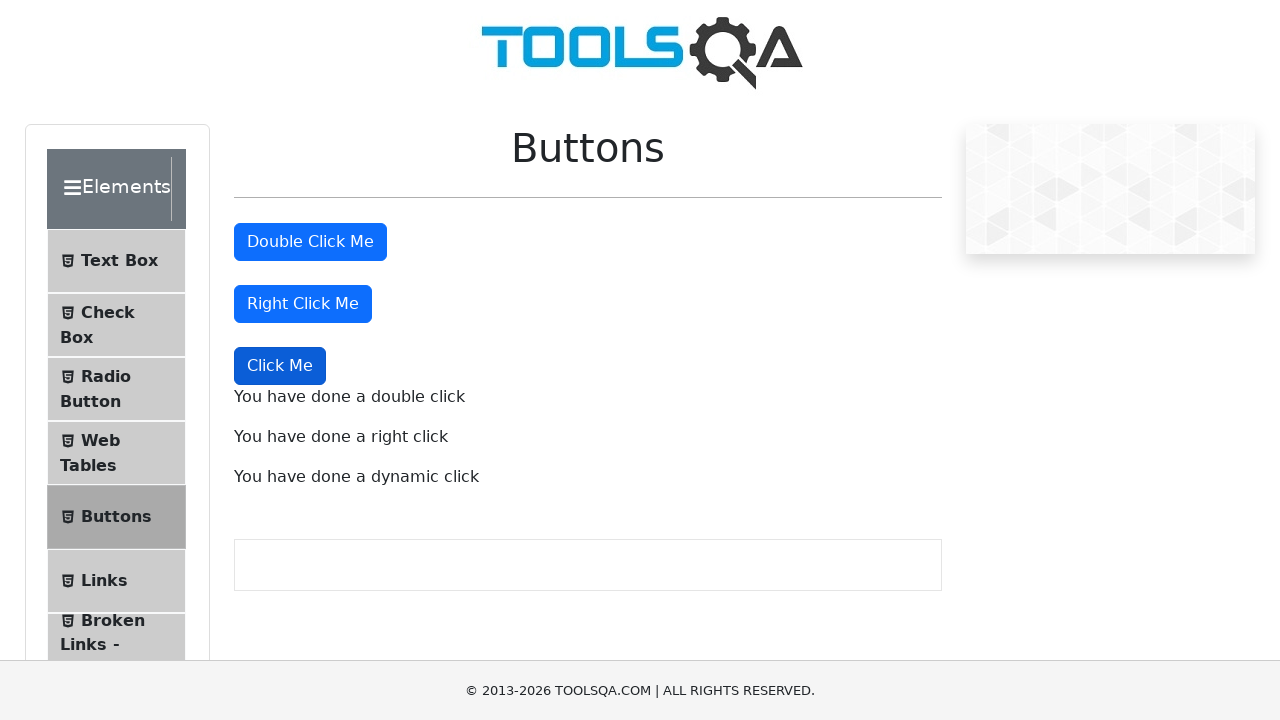